Tests that the base page loads correctly and navigates to internal links one level deep to verify they are reachable and on the expected host.

Starting URL: https://cac-tat.s3.eu-central-1.amazonaws.com/index.html

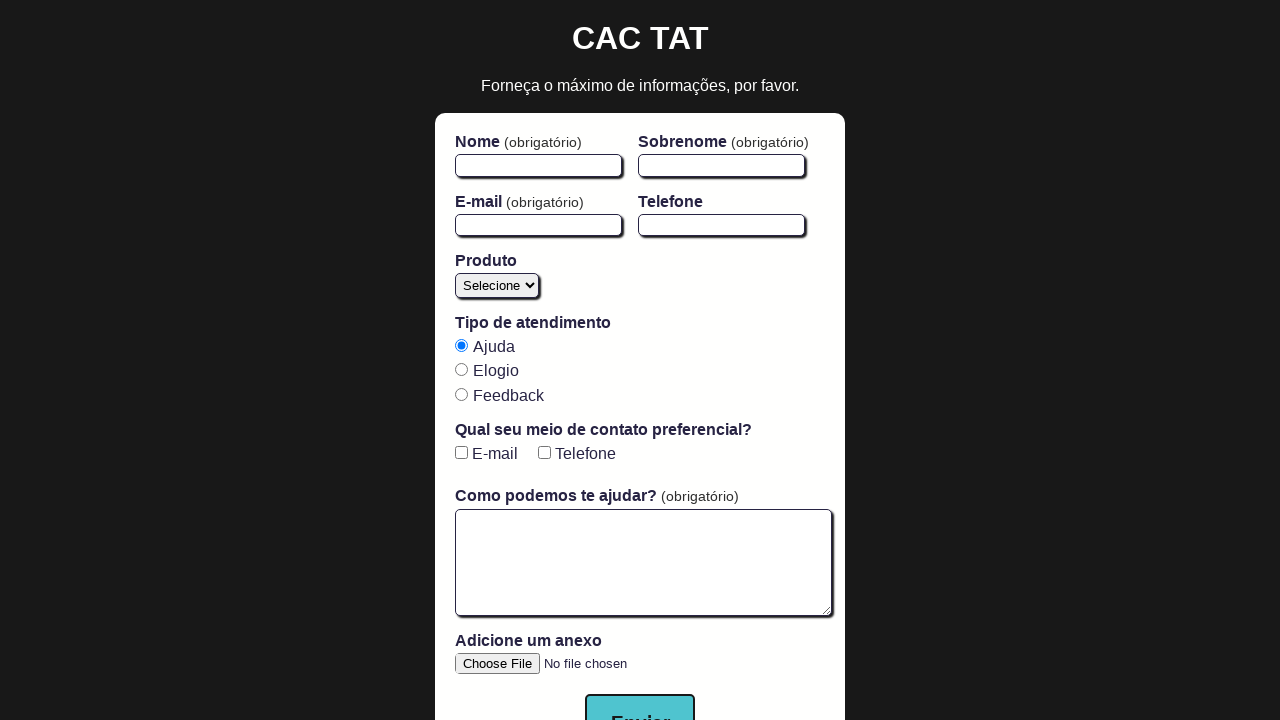

Base page loaded and URL confirmed to be on cac-tat.s3.eu-central-1.amazonaws.com
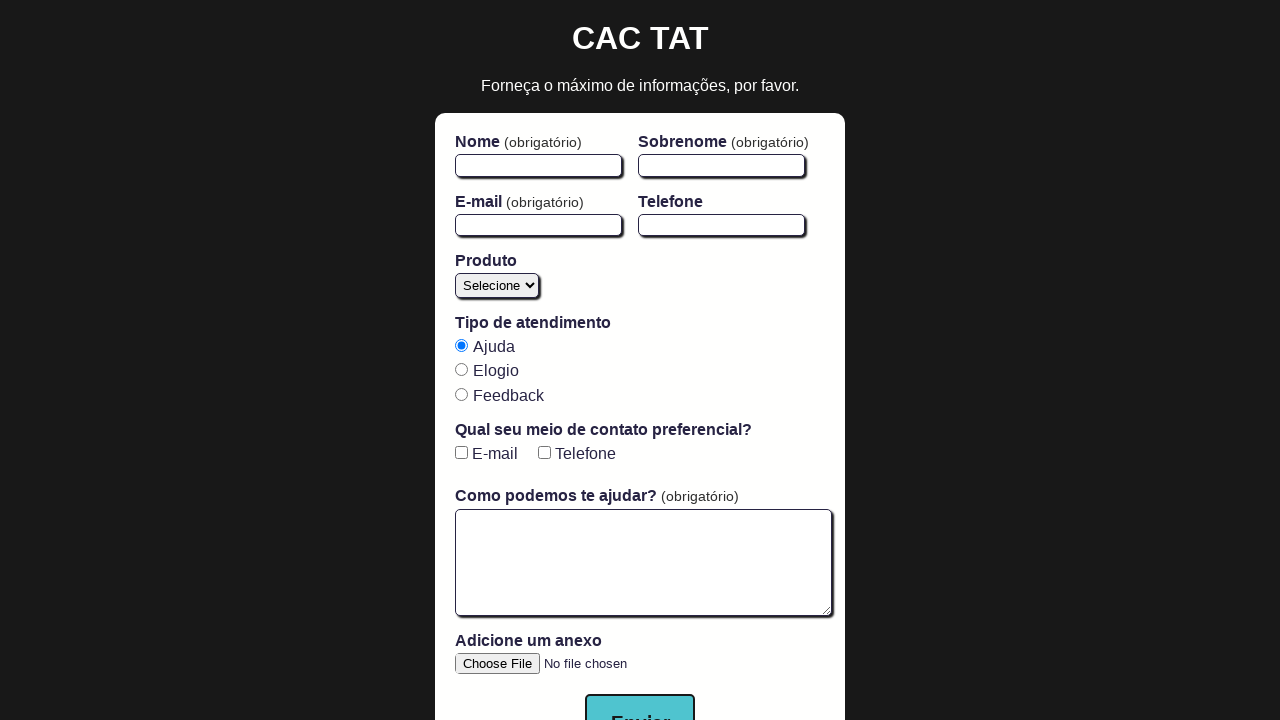

Located all anchor elements with href attributes
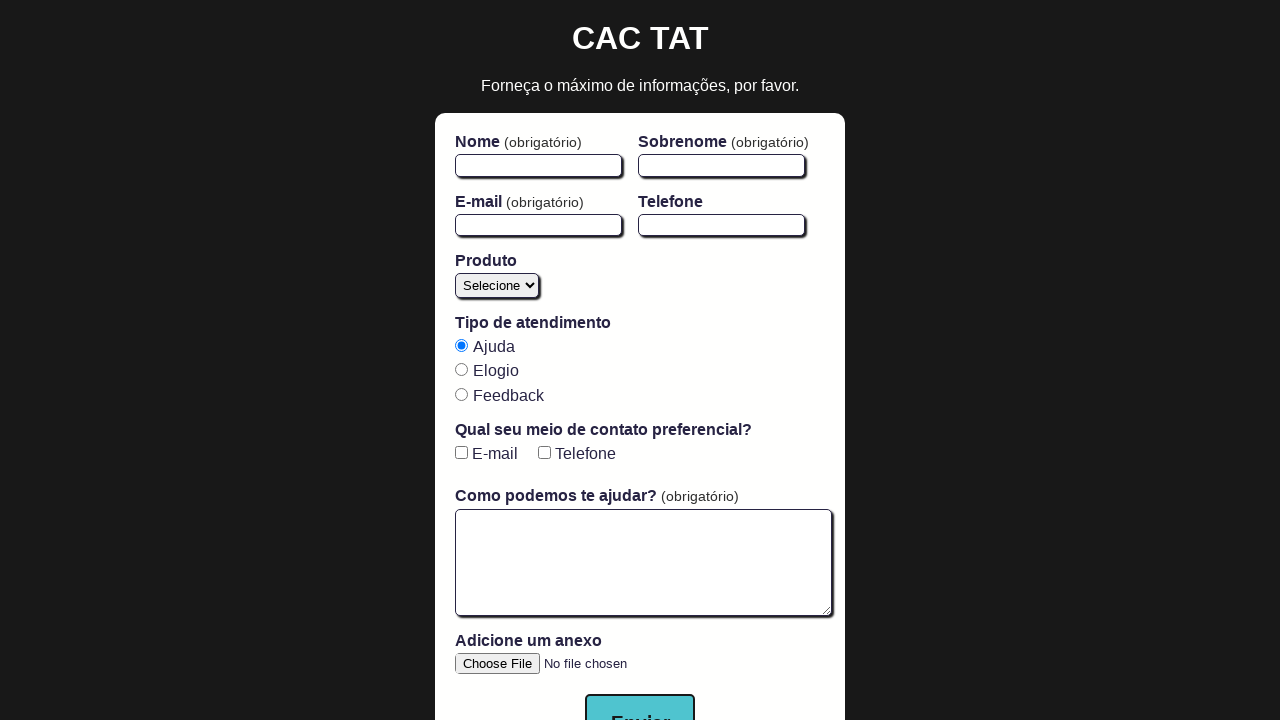

Added current page URL to internal URLs set
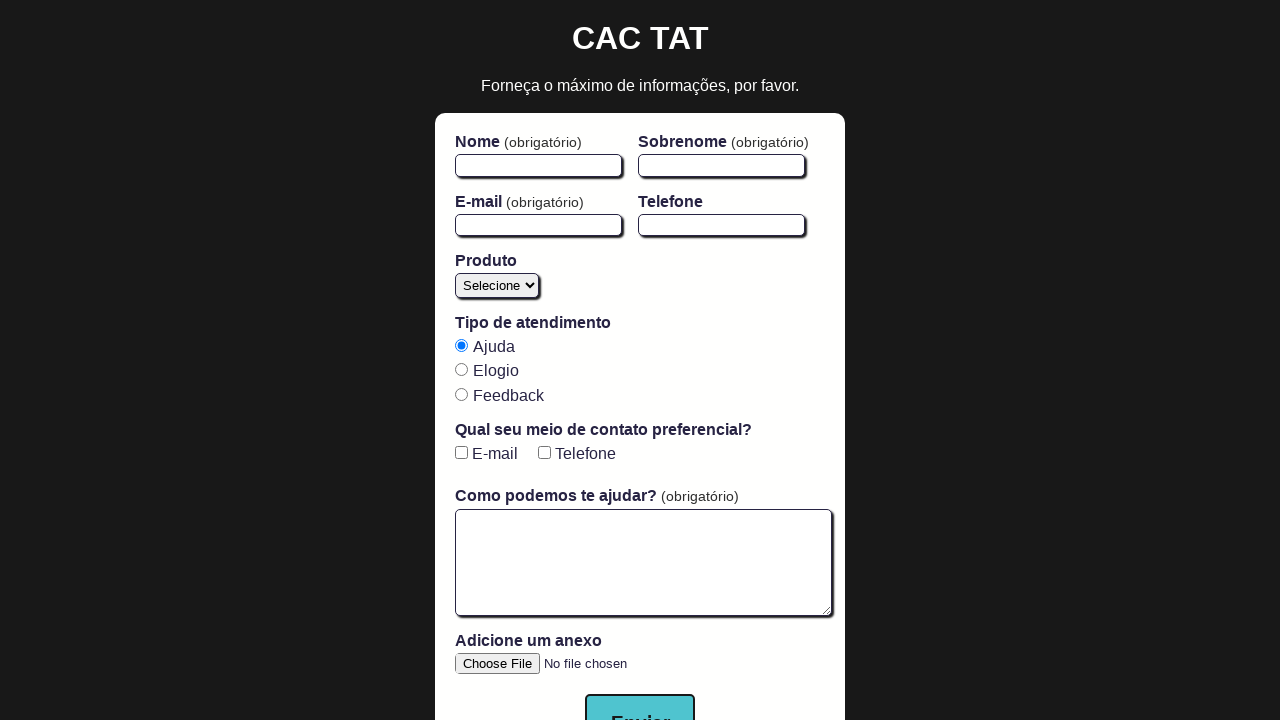

Collected all internal links pointing to cac-tat.s3.eu-central-1.amazonaws.com domain (found 0 additional URLs)
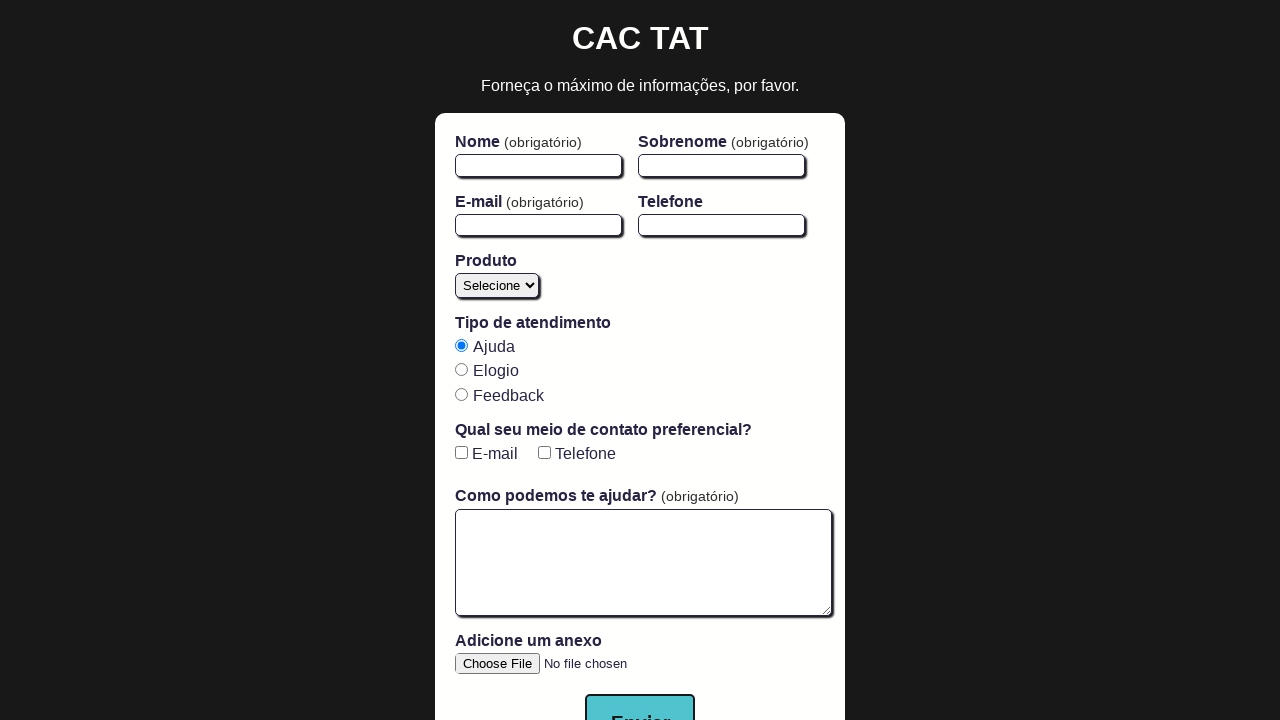

Navigated to internal URL: https://cac-tat.s3.eu-central-1.amazonaws.com/index.html
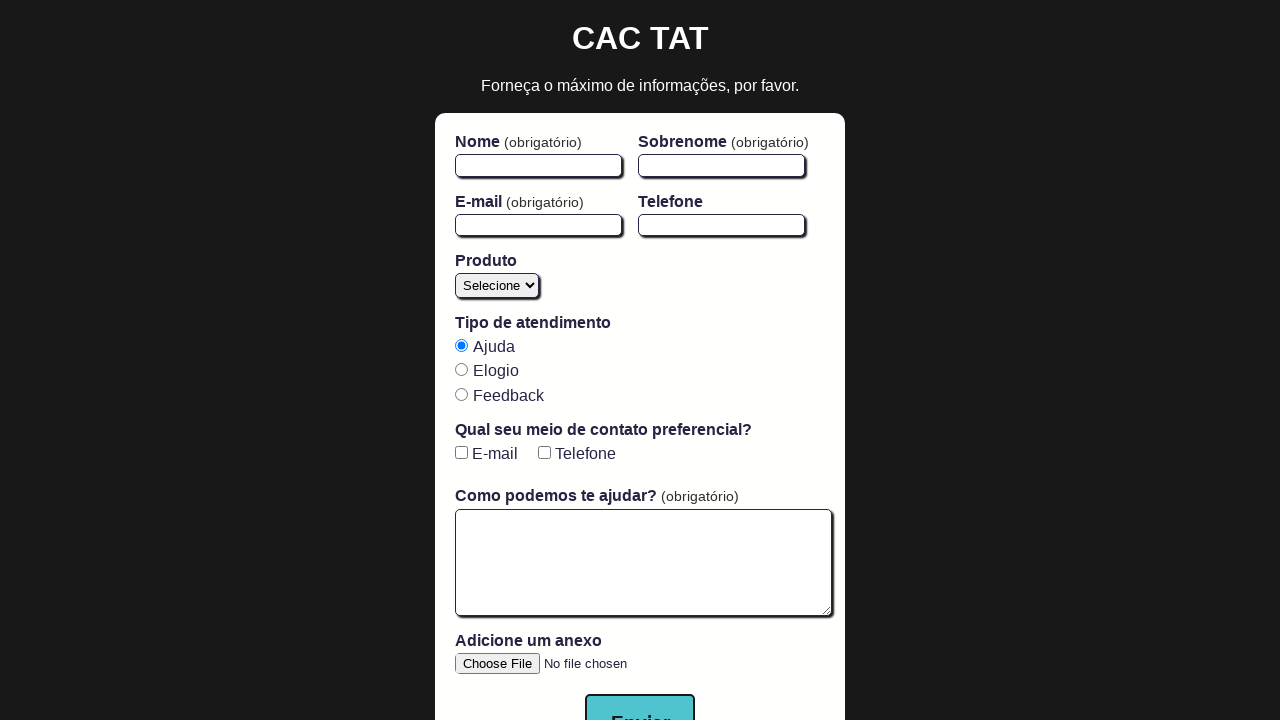

Page loaded and DOM content ready for URL: https://cac-tat.s3.eu-central-1.amazonaws.com/index.html
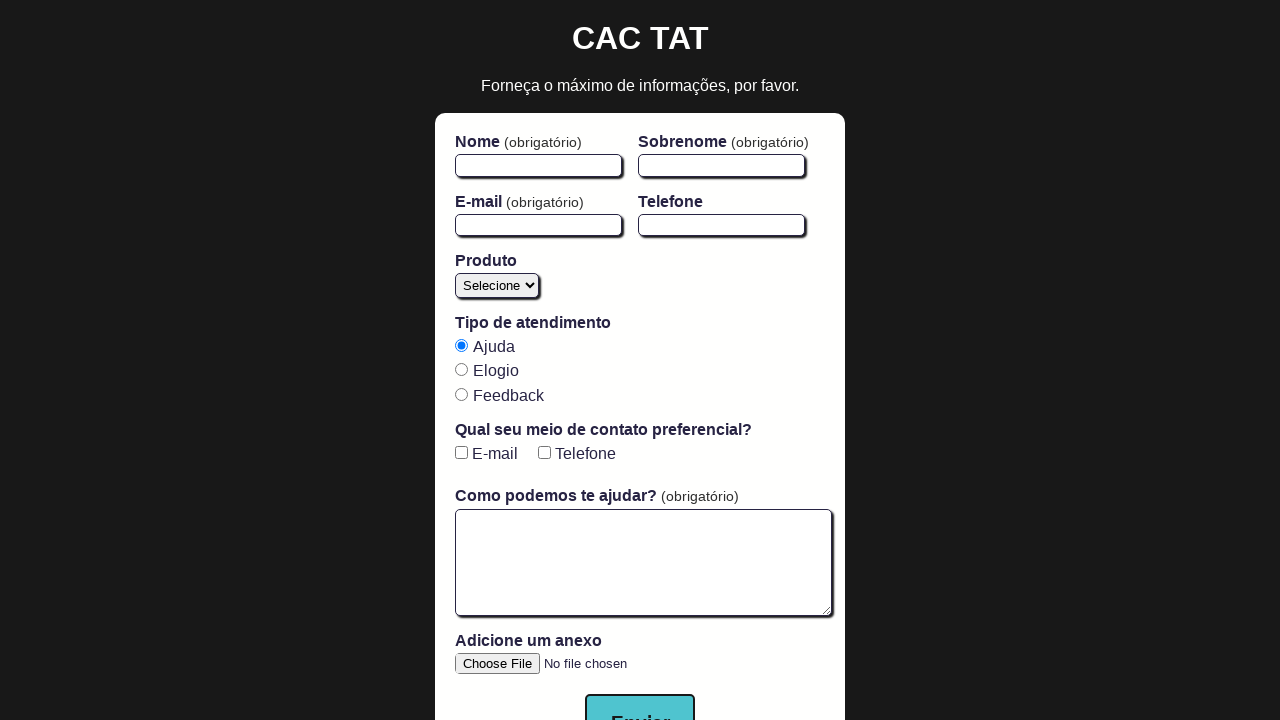

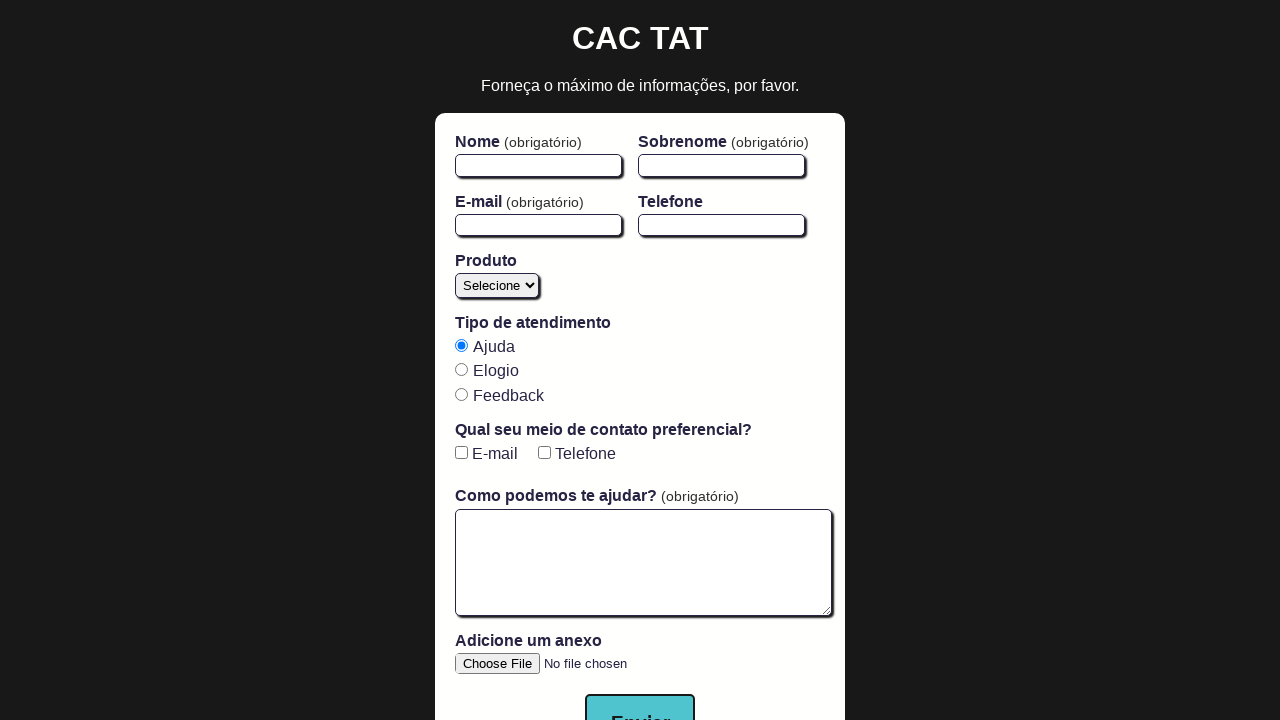